Tests the add-to-cart functionality on demoblaze.com by navigating to the Phones category, selecting a product, adding it to cart, and verifying the success alert.

Starting URL: https://demoblaze.com

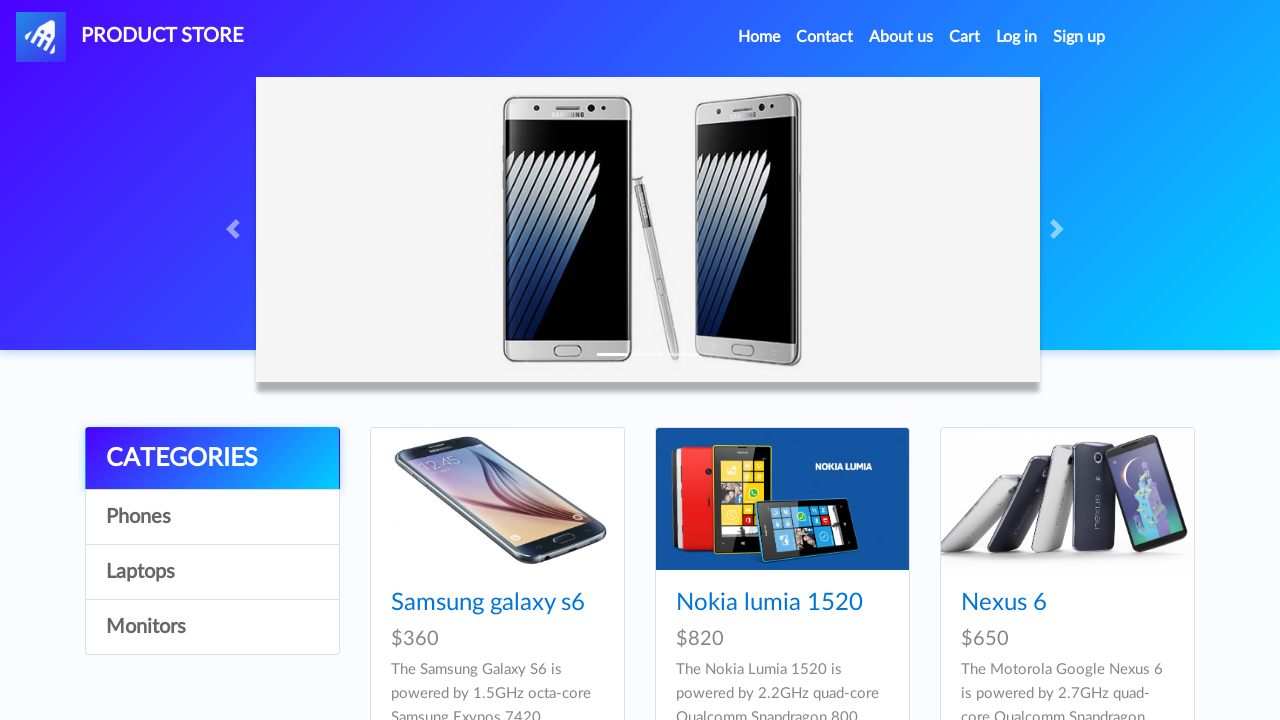

Clicked on Phones category at (212, 517) on a:has-text('Phones')
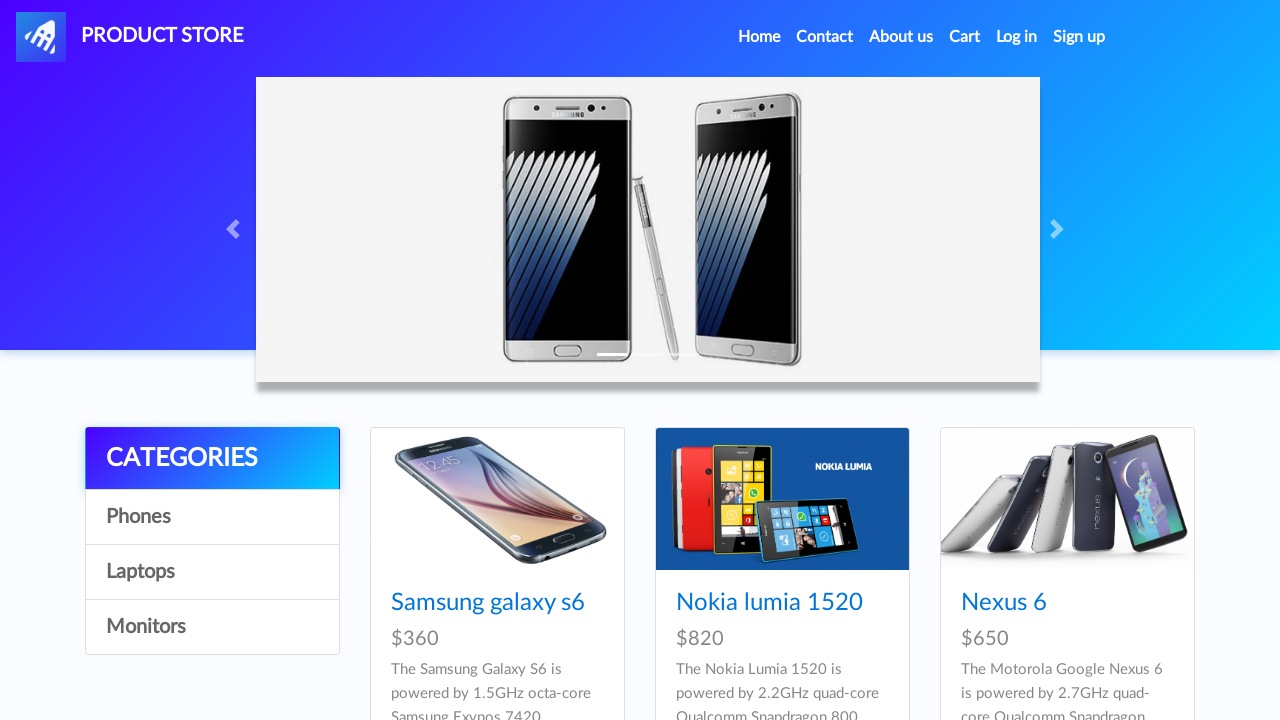

Products loaded in Phones category
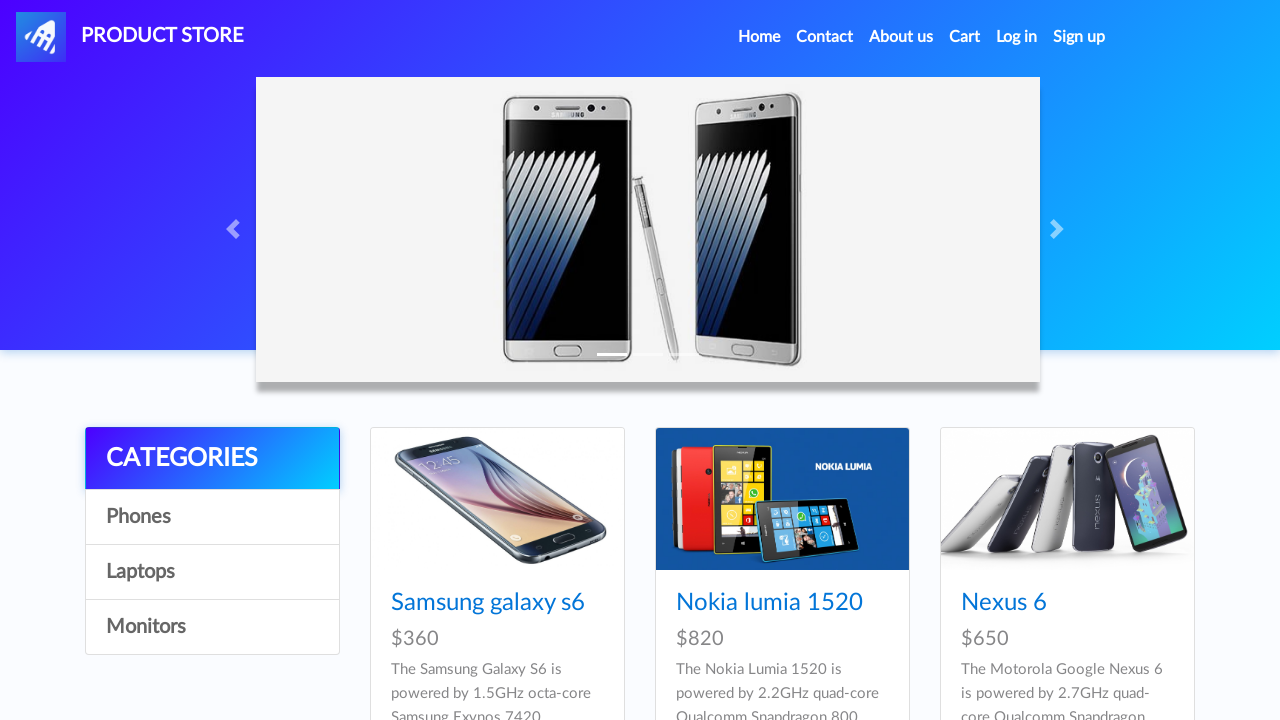

Clicked on Samsung galaxy s6 product at (488, 603) on a:has-text('Samsung galaxy s6')
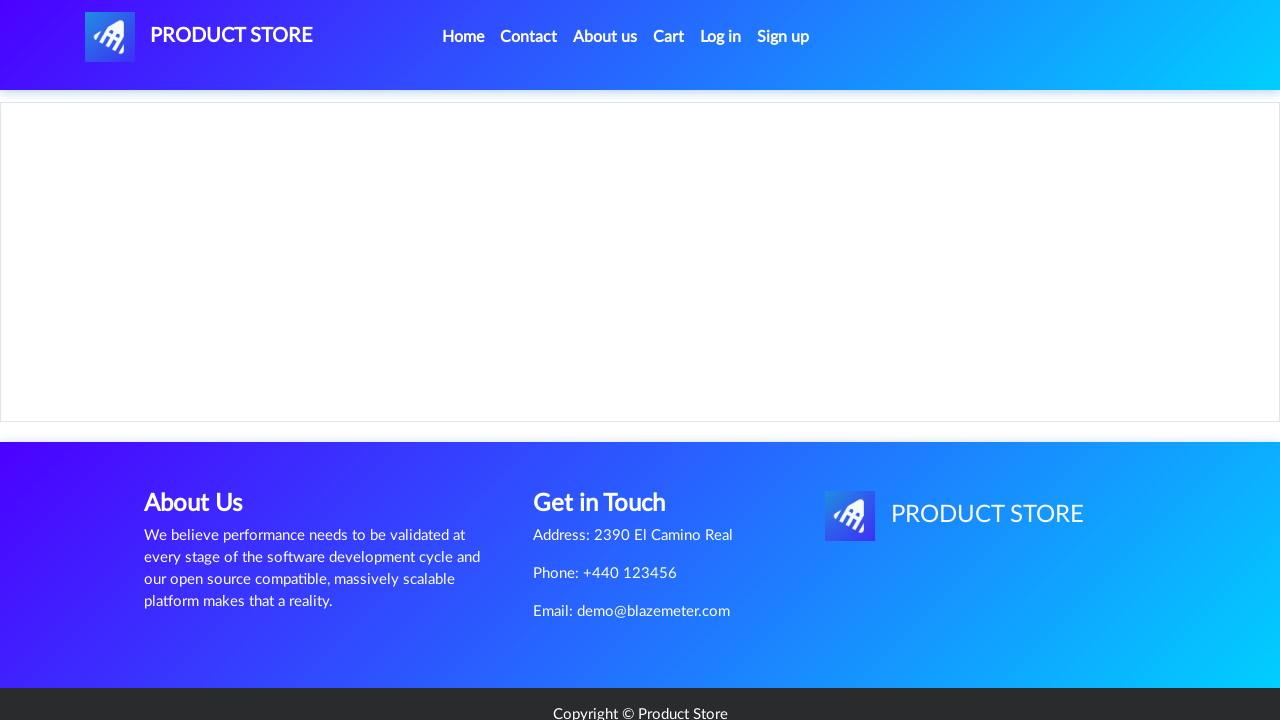

Product detail page loaded
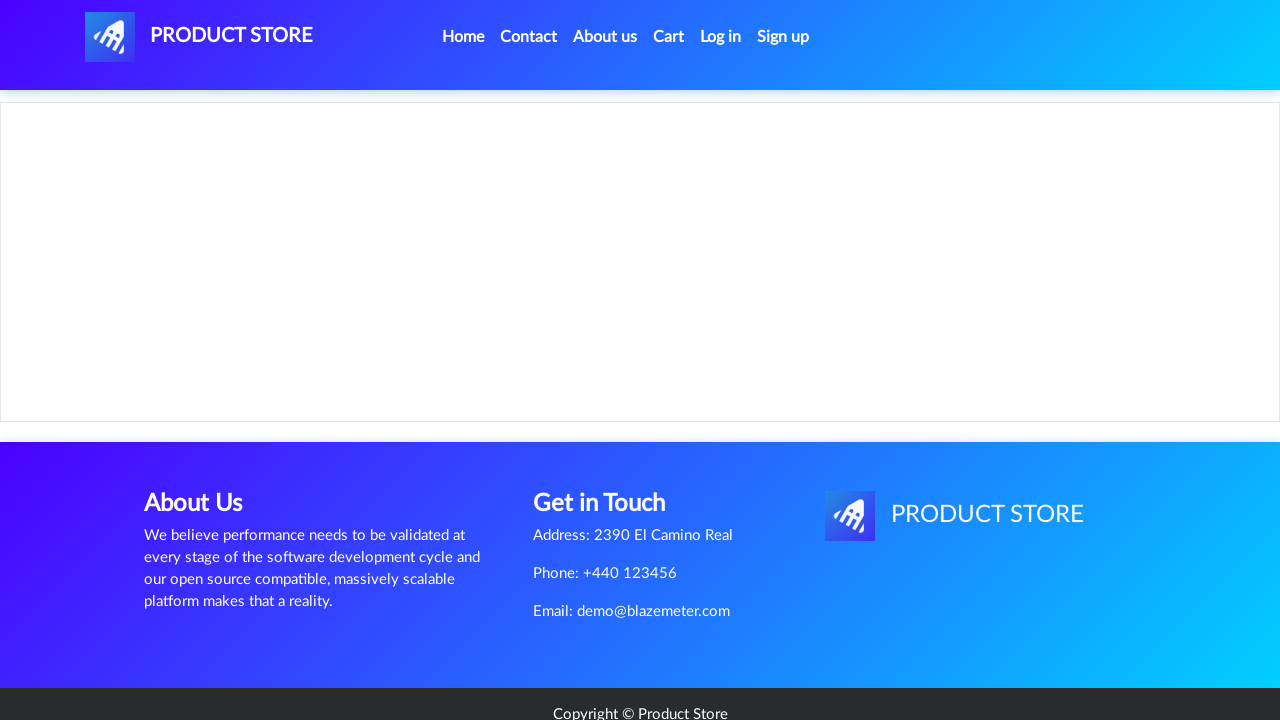

Clicked Add to cart button at (610, 440) on a:has-text('Add to cart')
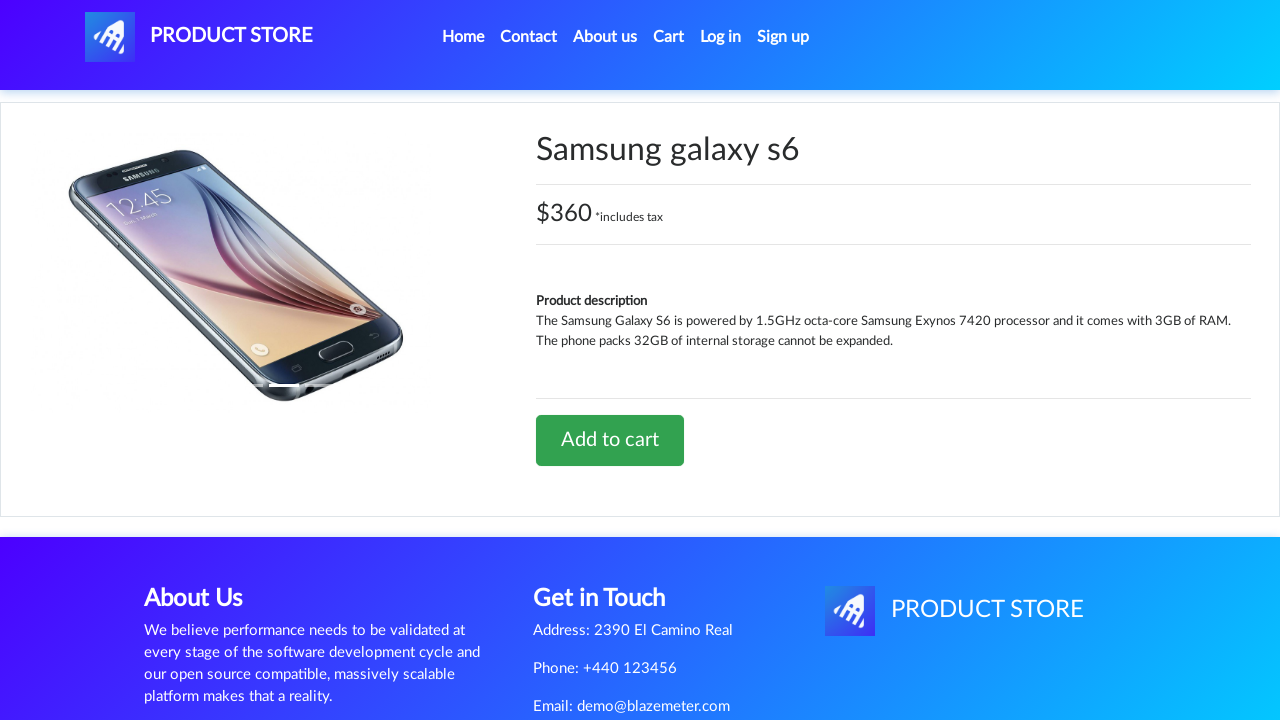

Set up dialog handler to accept alerts
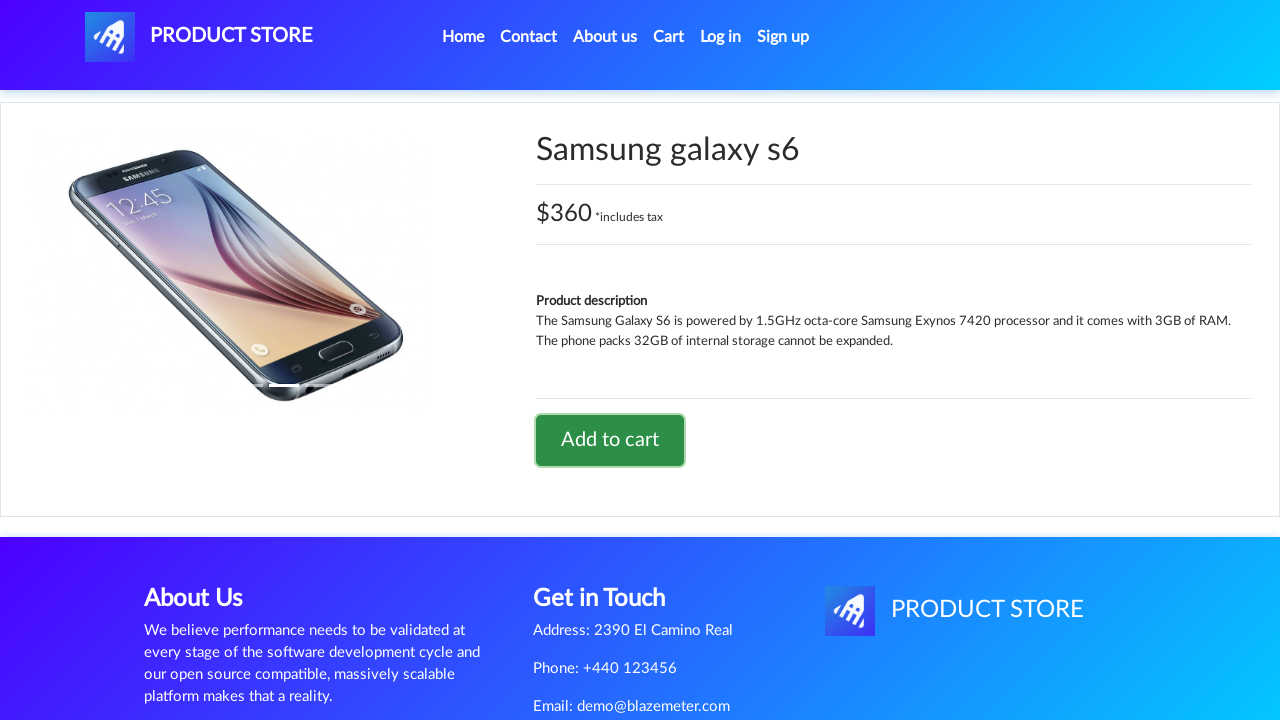

Waited for alert to appear and be accepted
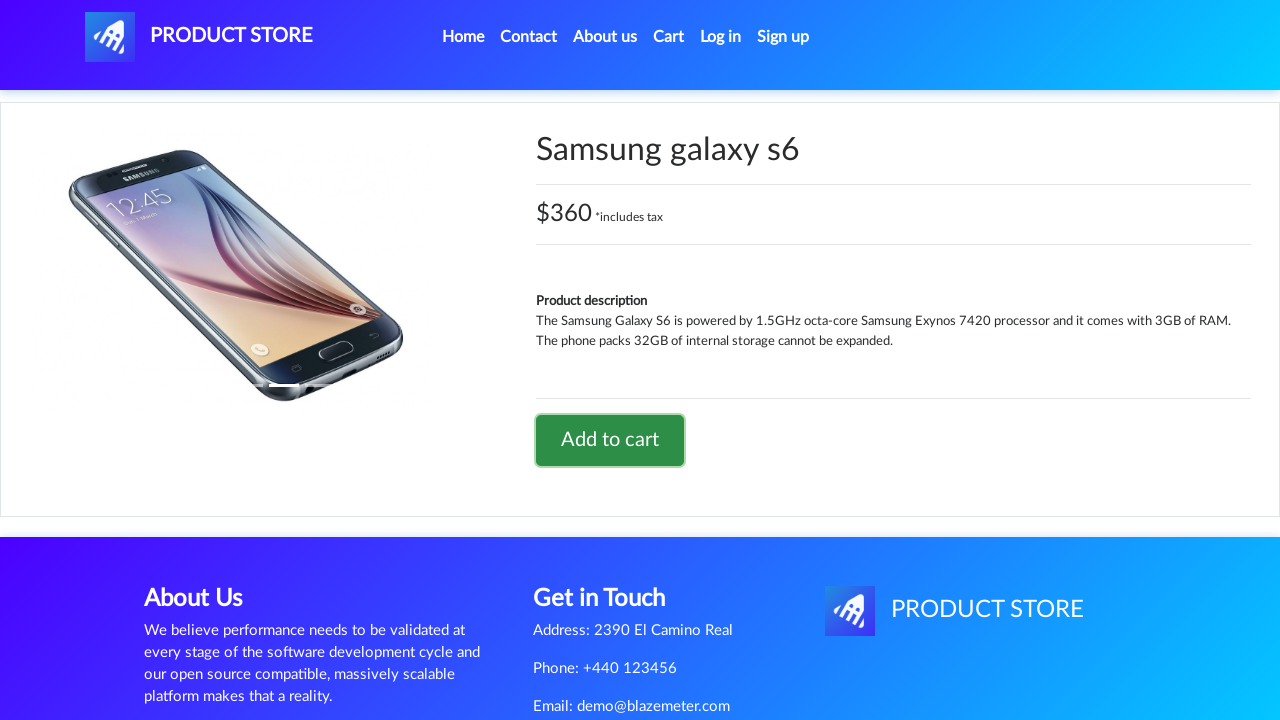

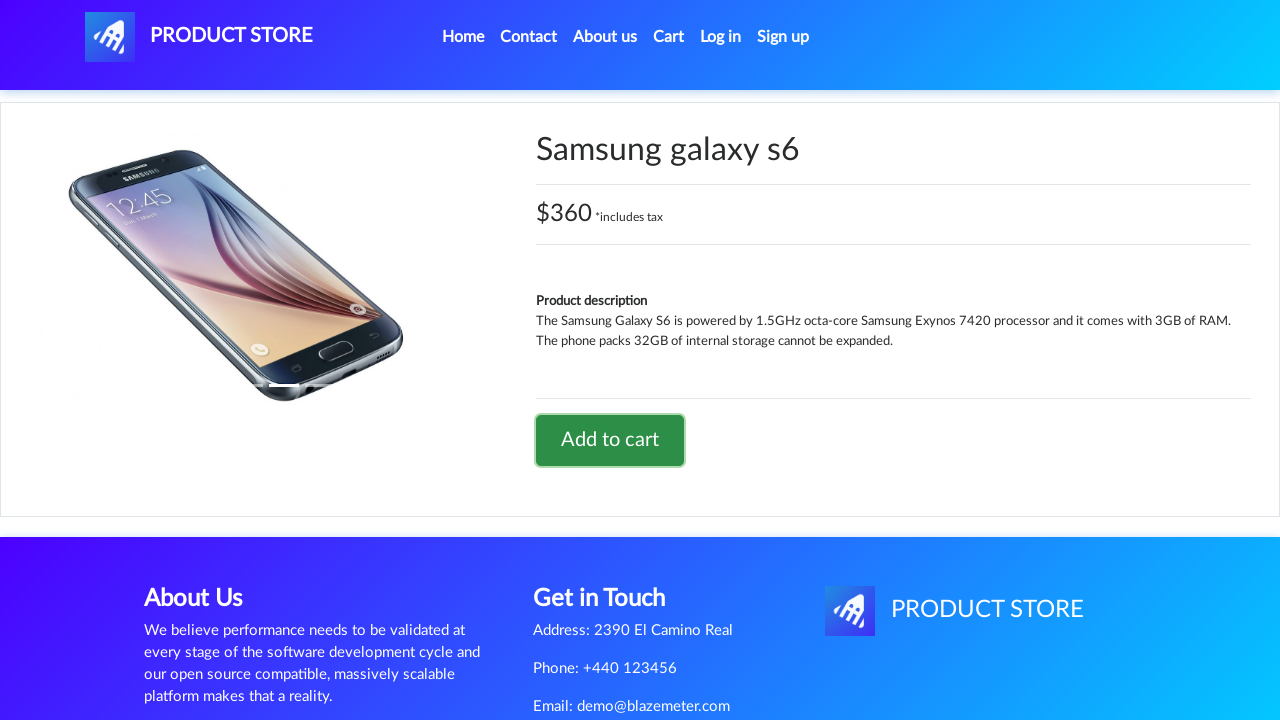